Navigates to the CERN website and clicks on the first link in the list

Starting URL: http://info.cern.ch

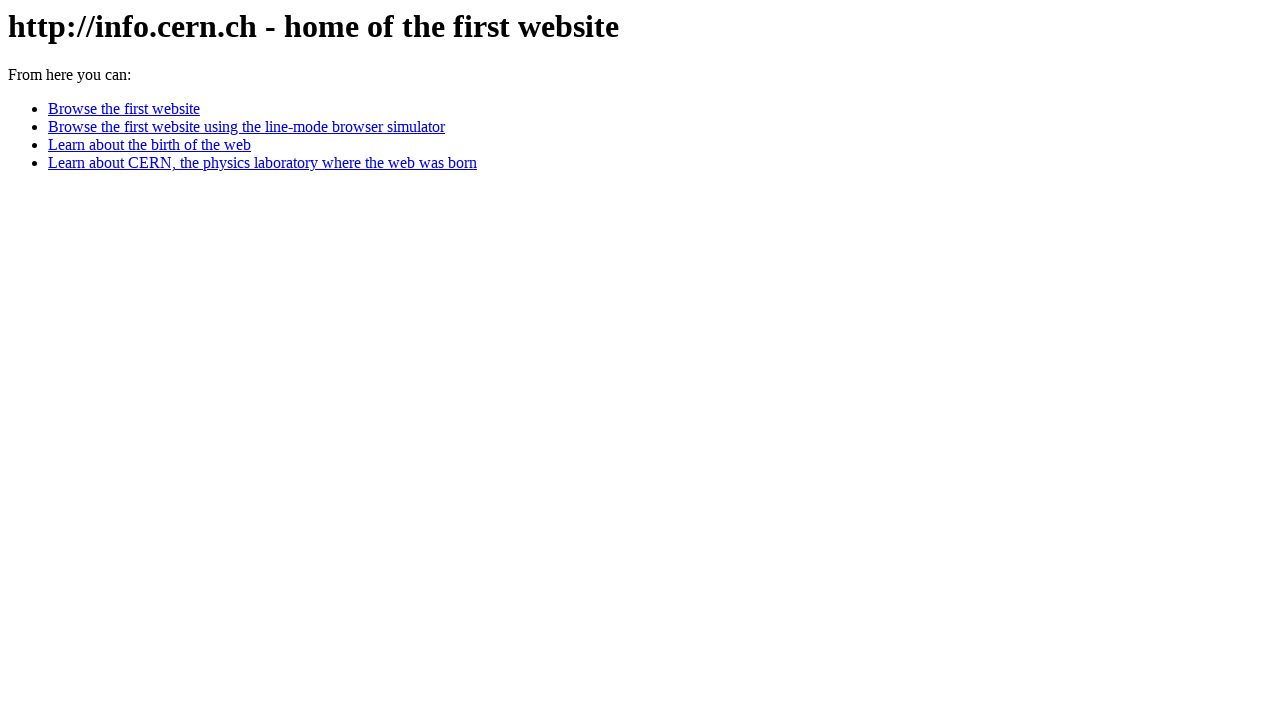

Navigated to CERN website at http://info.cern.ch
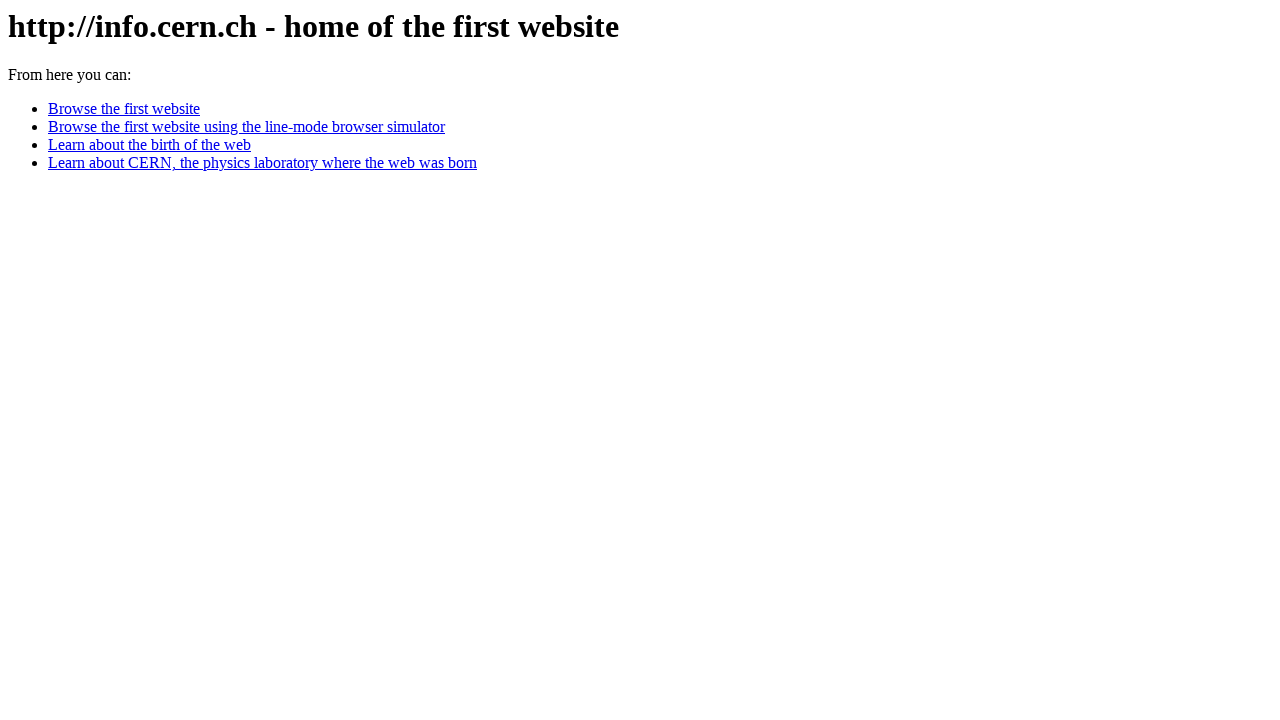

Clicked the first link in the list using XPath at (124, 109) on xpath=/html/body/ul/li[1]/a
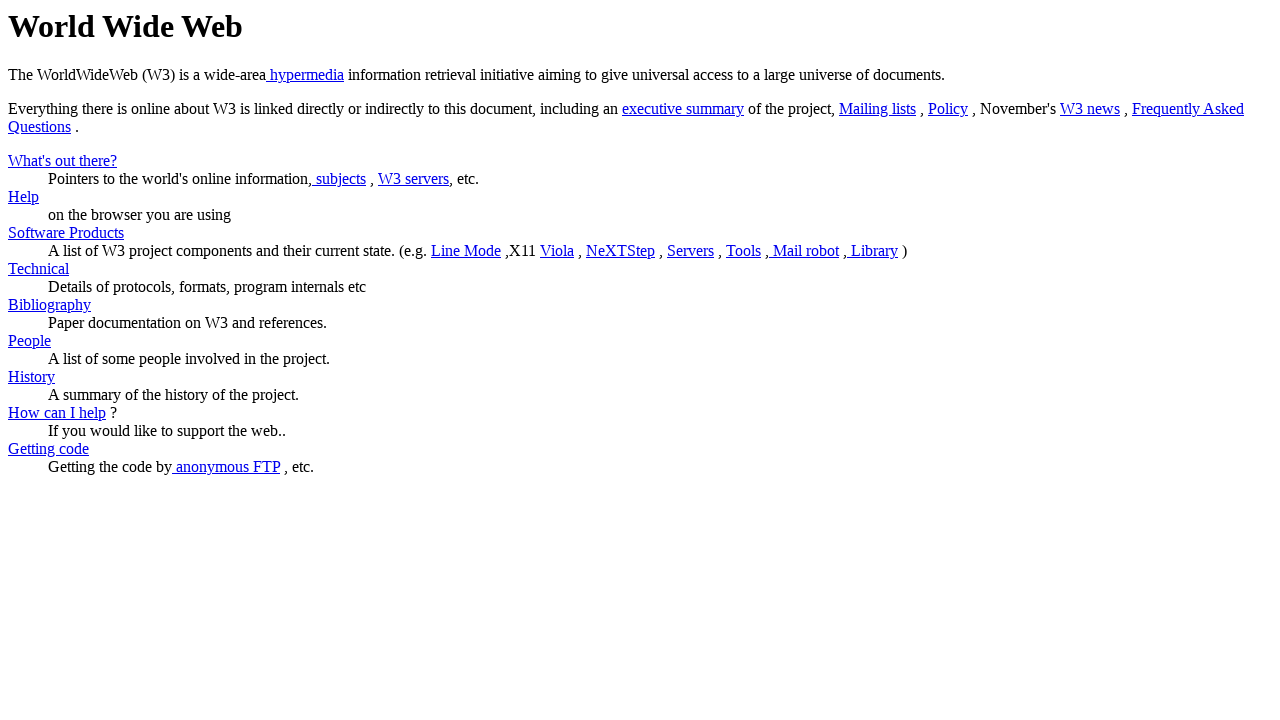

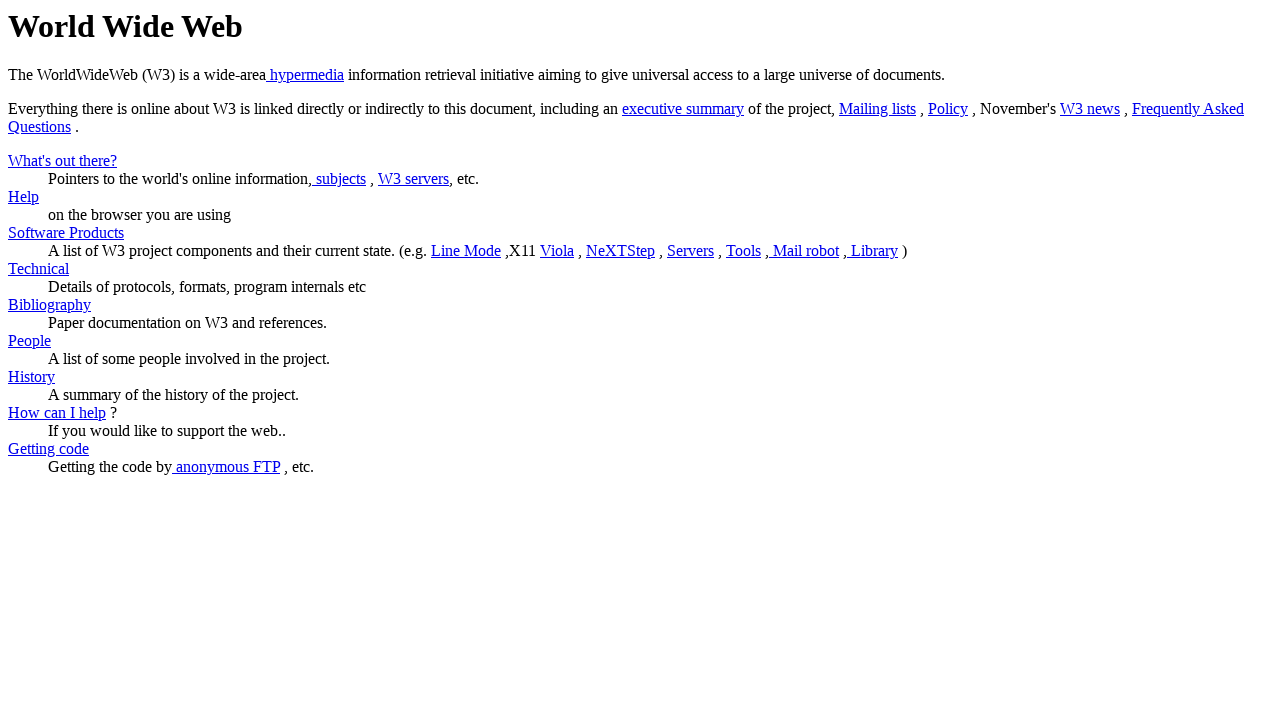